Tests iframe interaction by switching into an iframe, performing actions, and switching back

Starting URL: https://www.hyrtutorials.com/p/frames-practice.html

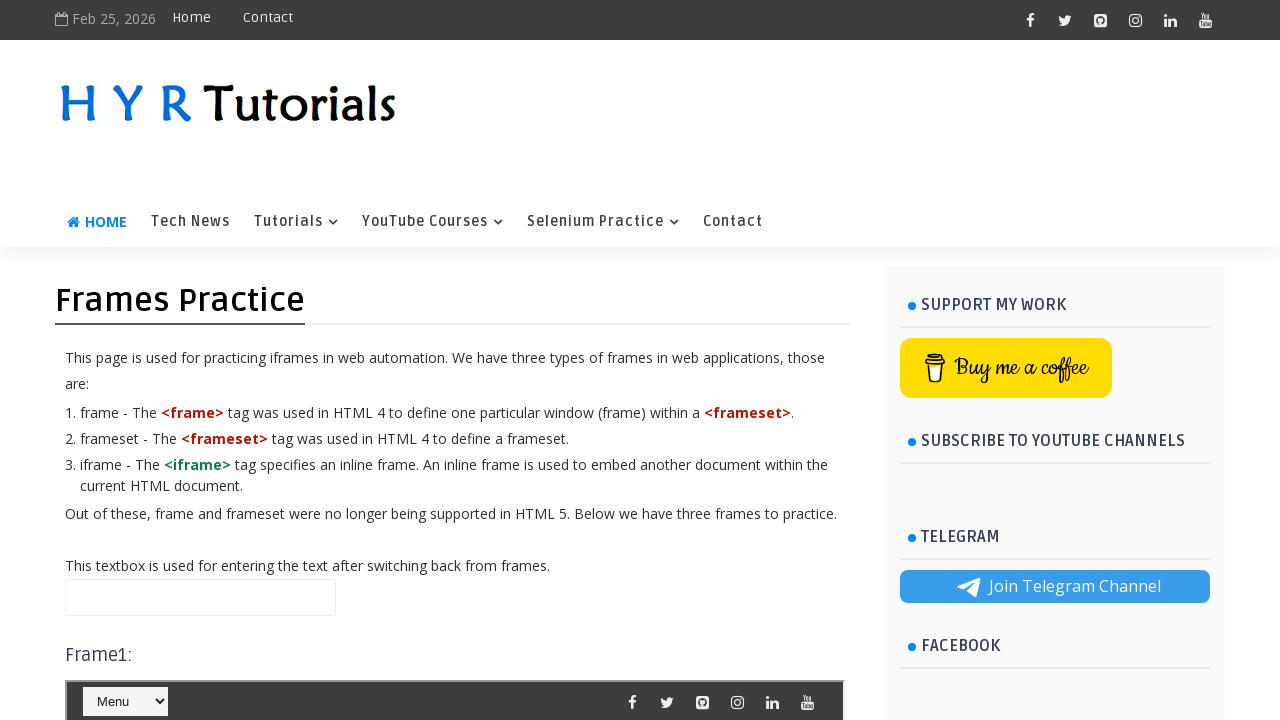

Filled 'Main frame' in the name field on main frame on //*[@id="name"]
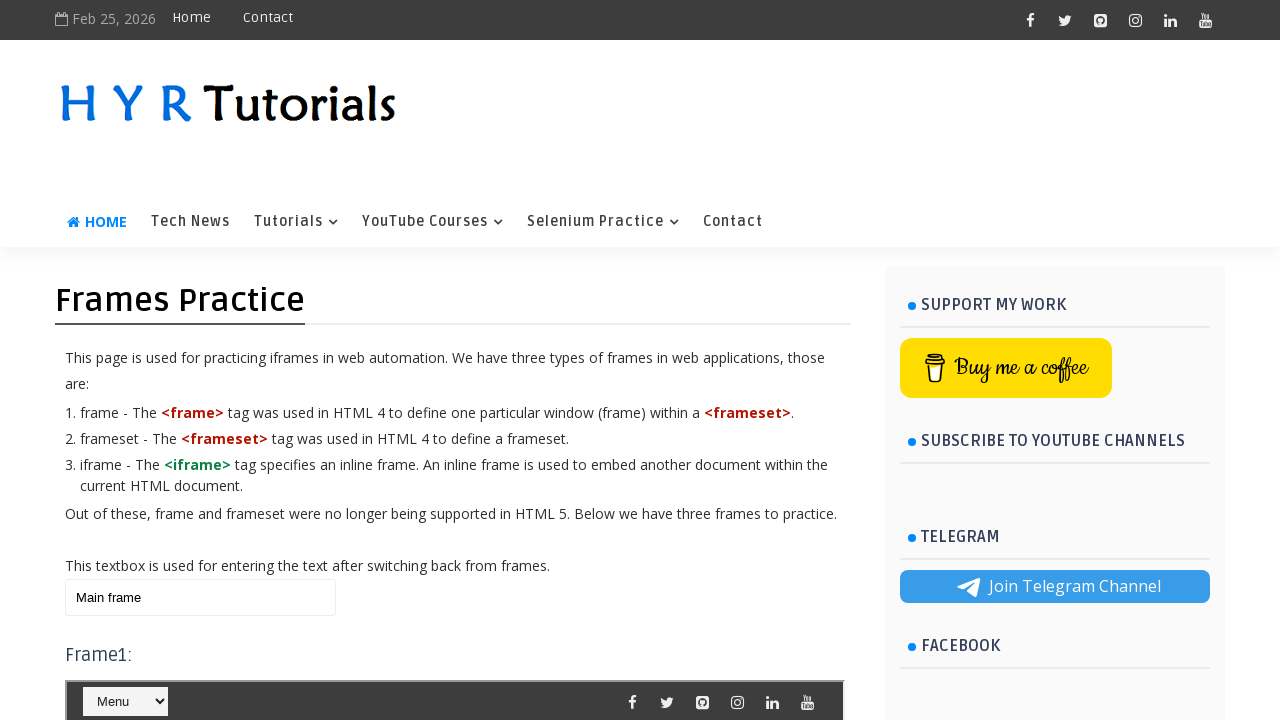

Switched to iframe with name 'frm1'
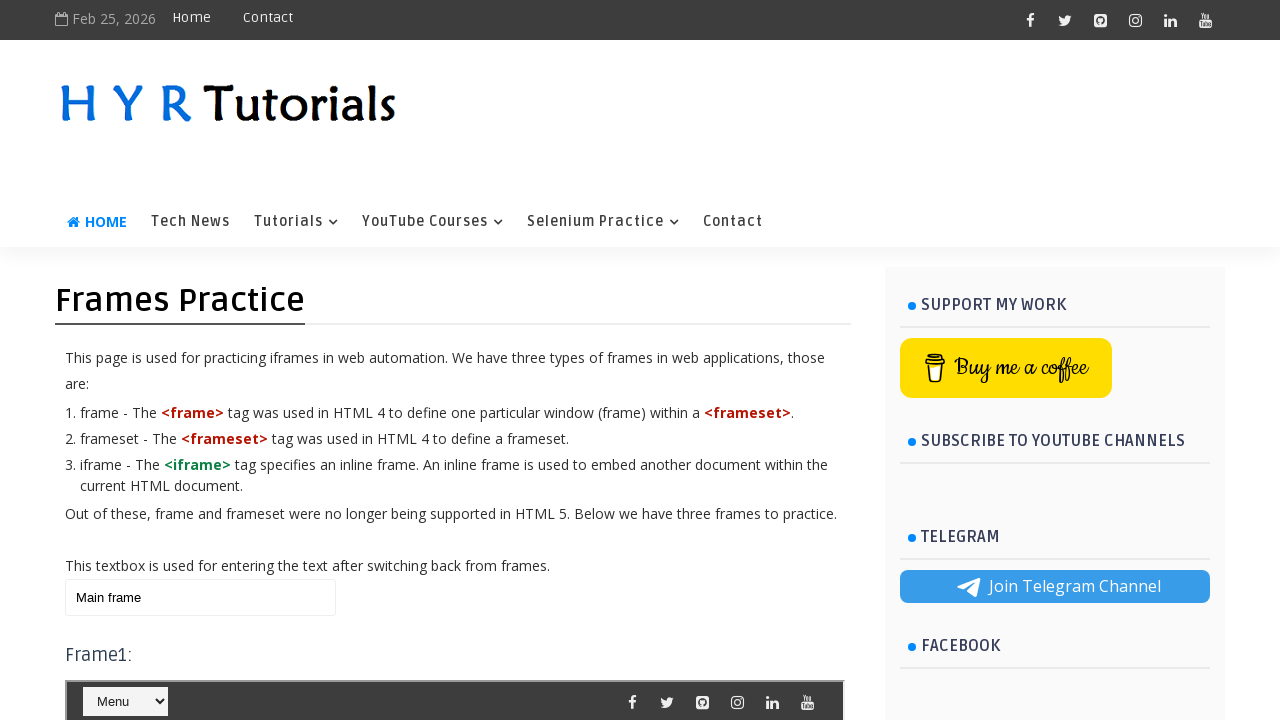

Selected 'Java' from course dropdown in iframe
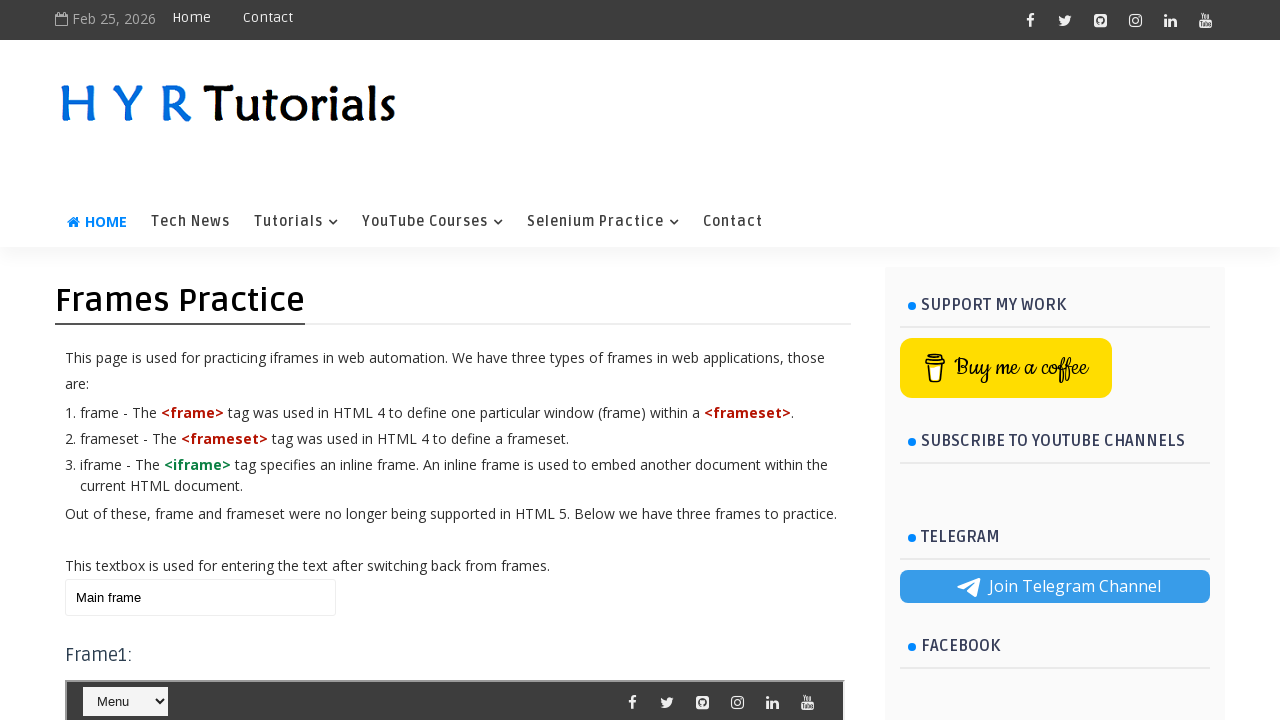

Filled 'Back to frame' in the name field on main frame on //*[@id="name"]
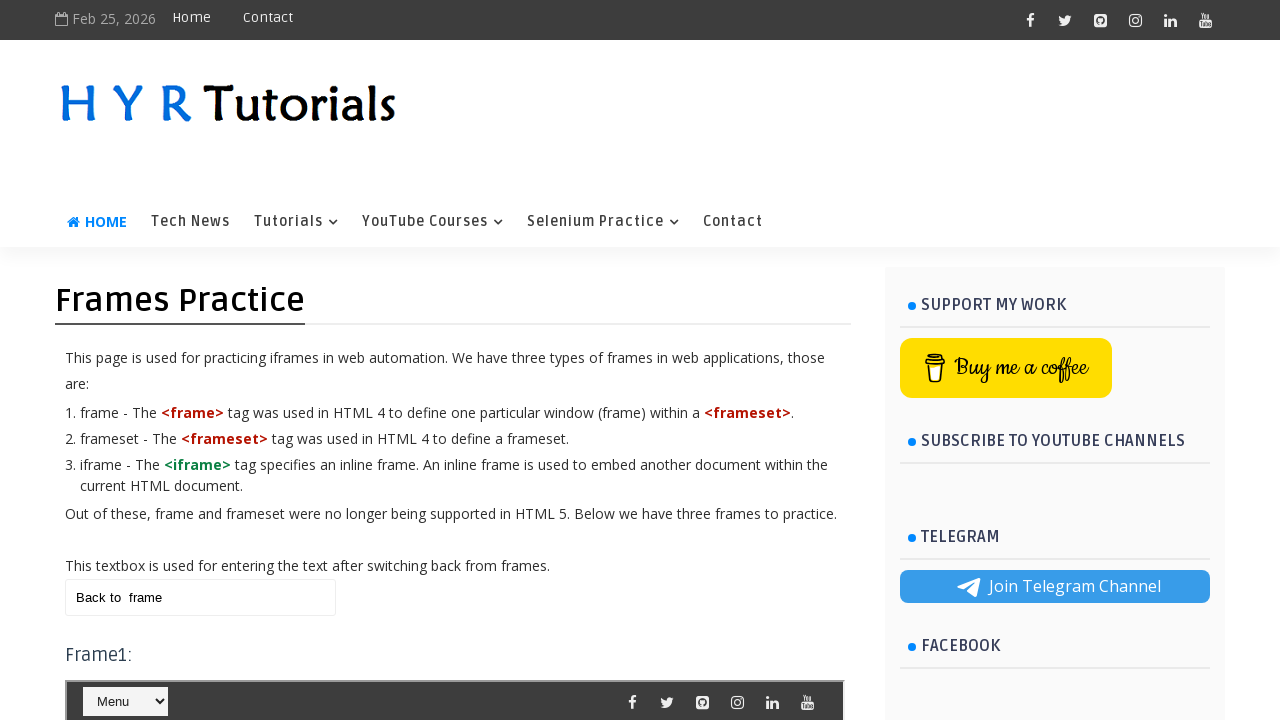

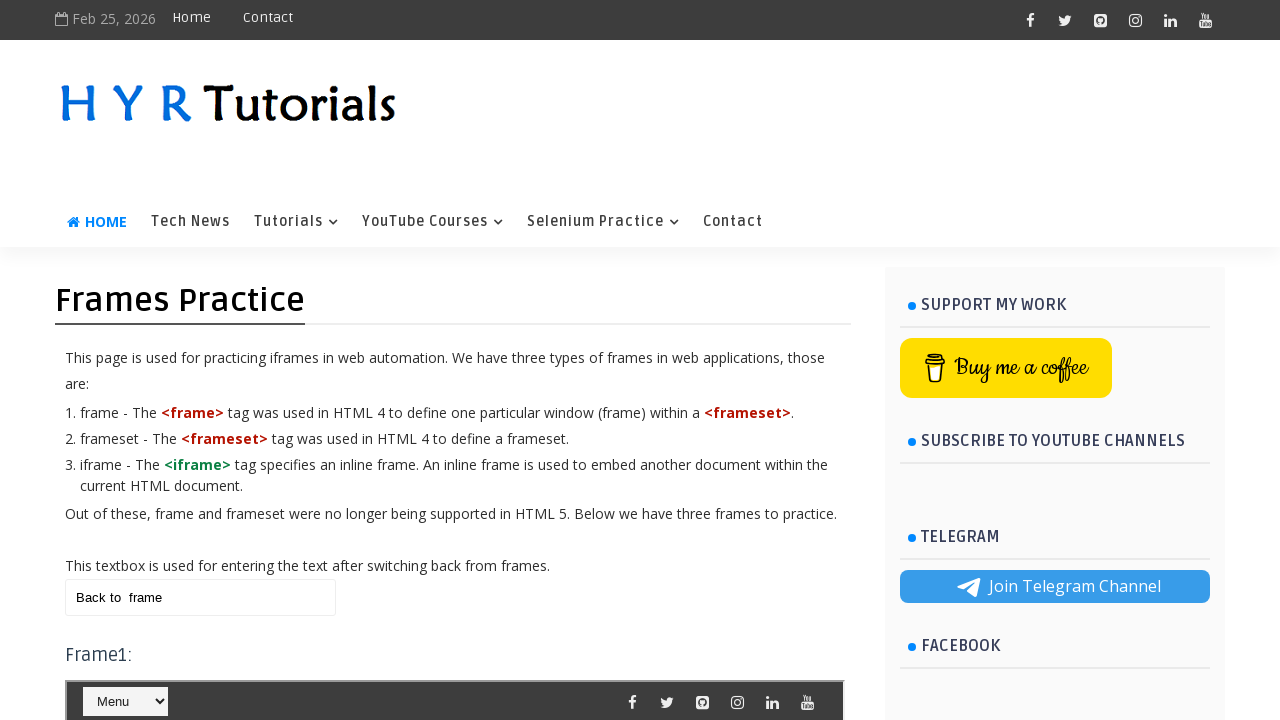